Tests dynamic web table interaction by iterating through table rows to find a user named "Will" and clicking the checkbox in that row.

Starting URL: https://testuserautomation.github.io/WebTable/

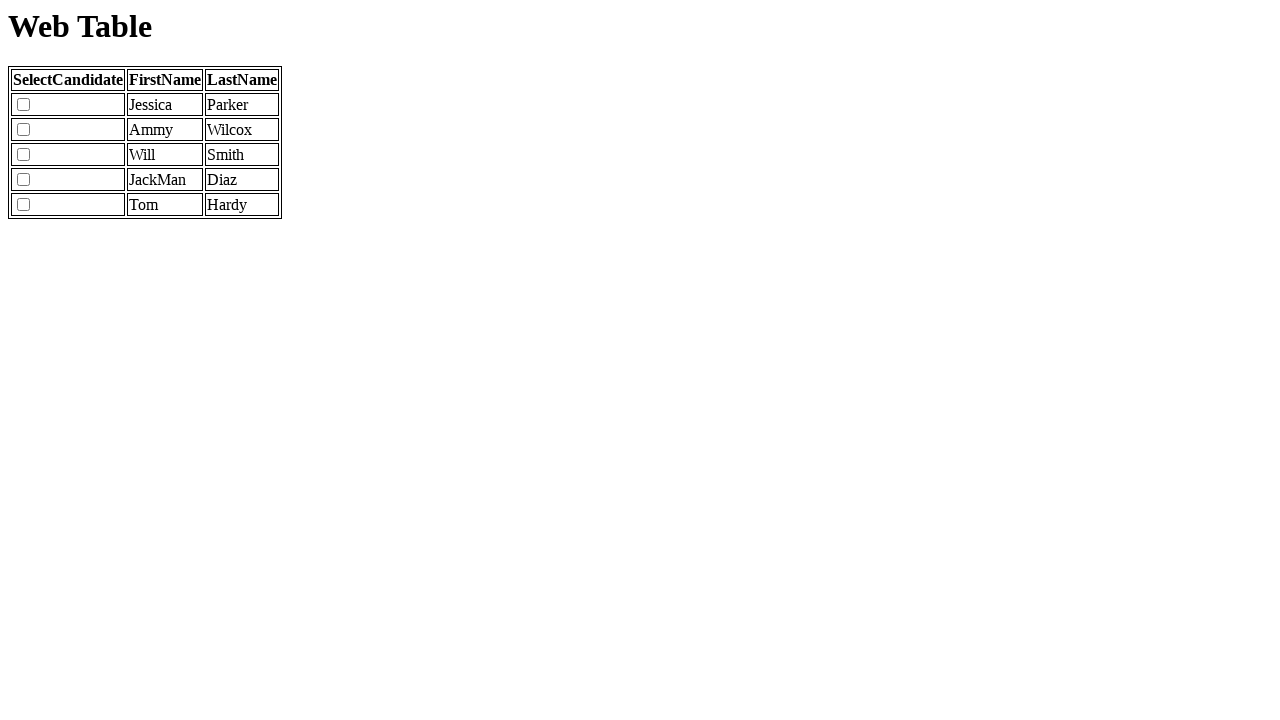

Waited for table rows to load
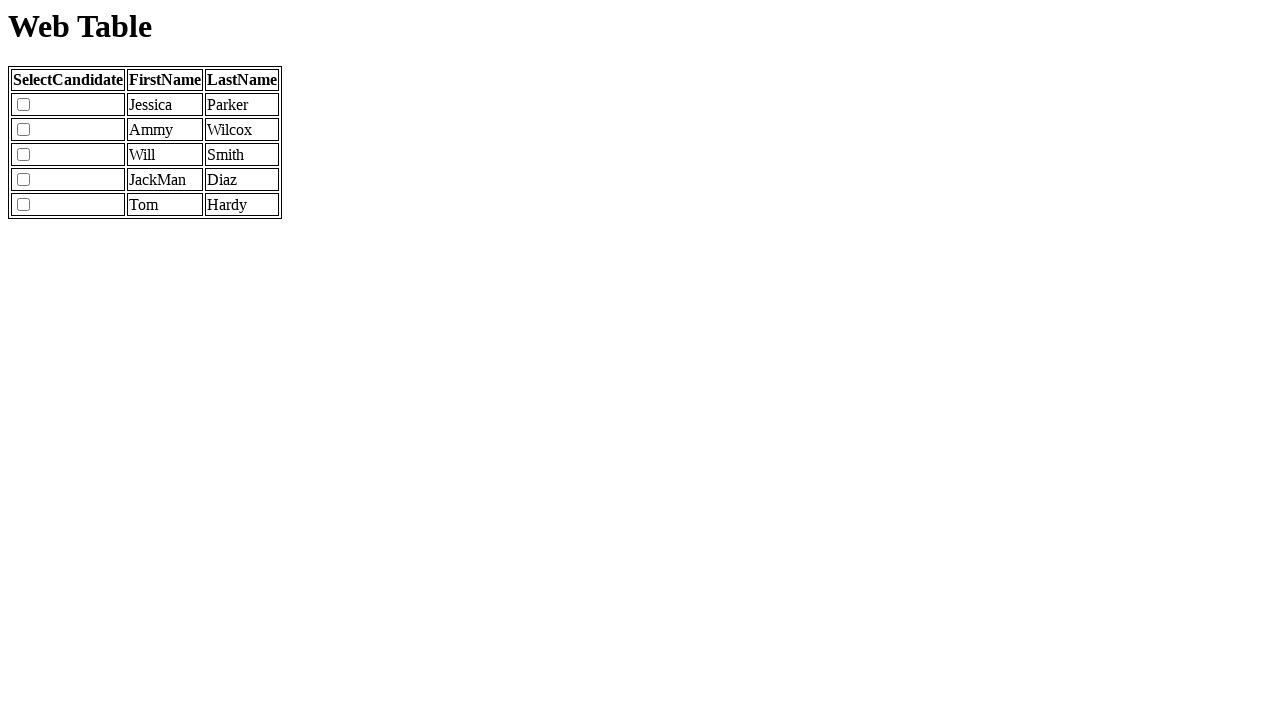

Retrieved all table rows
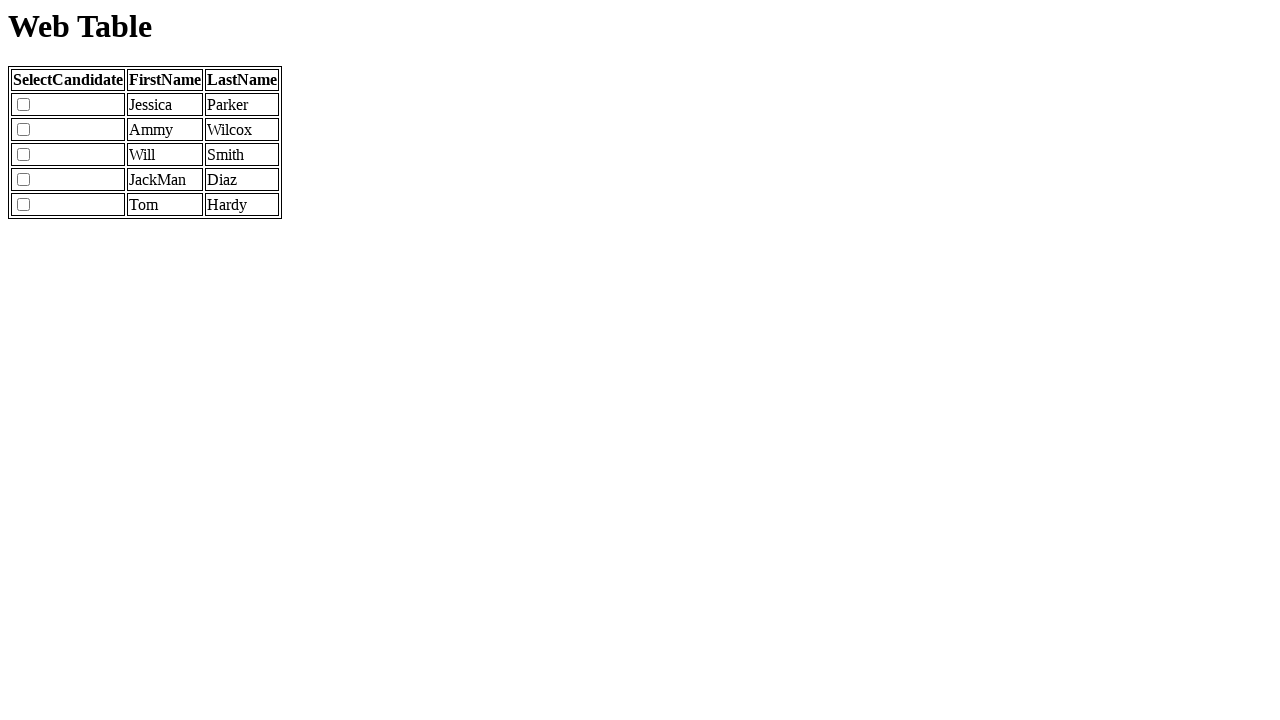

Found 6 table rows
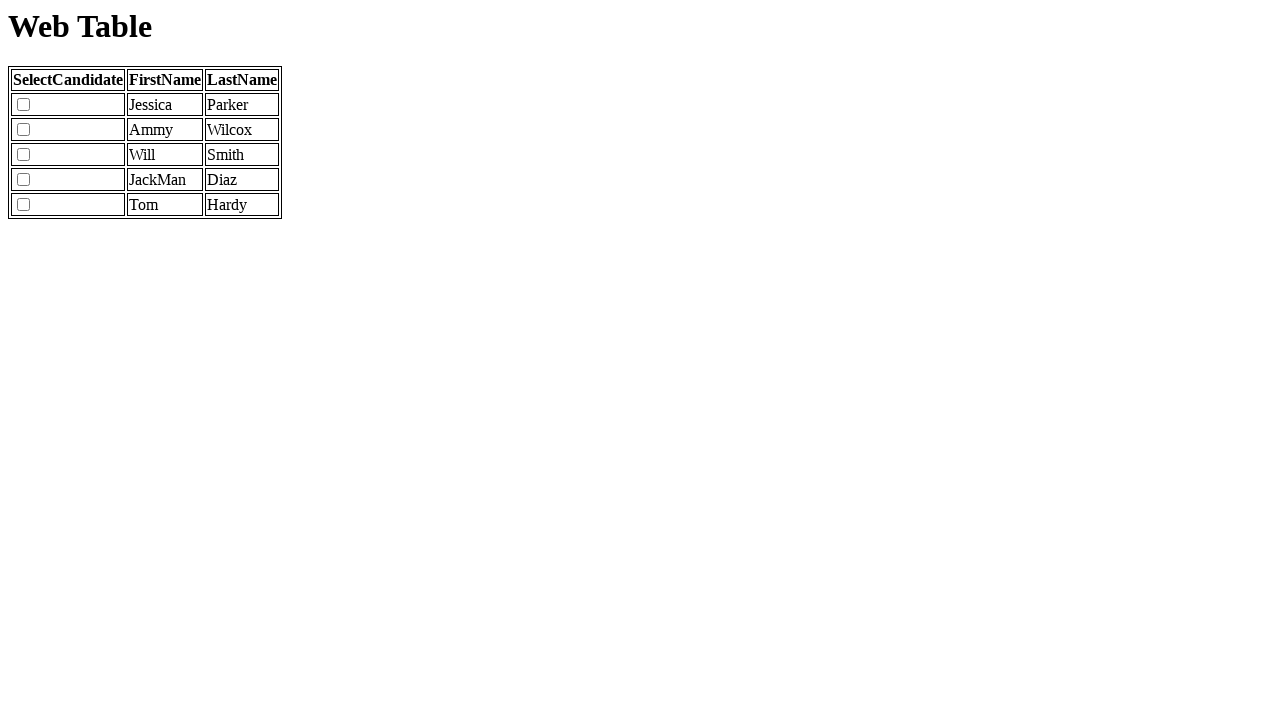

Retrieved first name from row 2: 'Jessica'
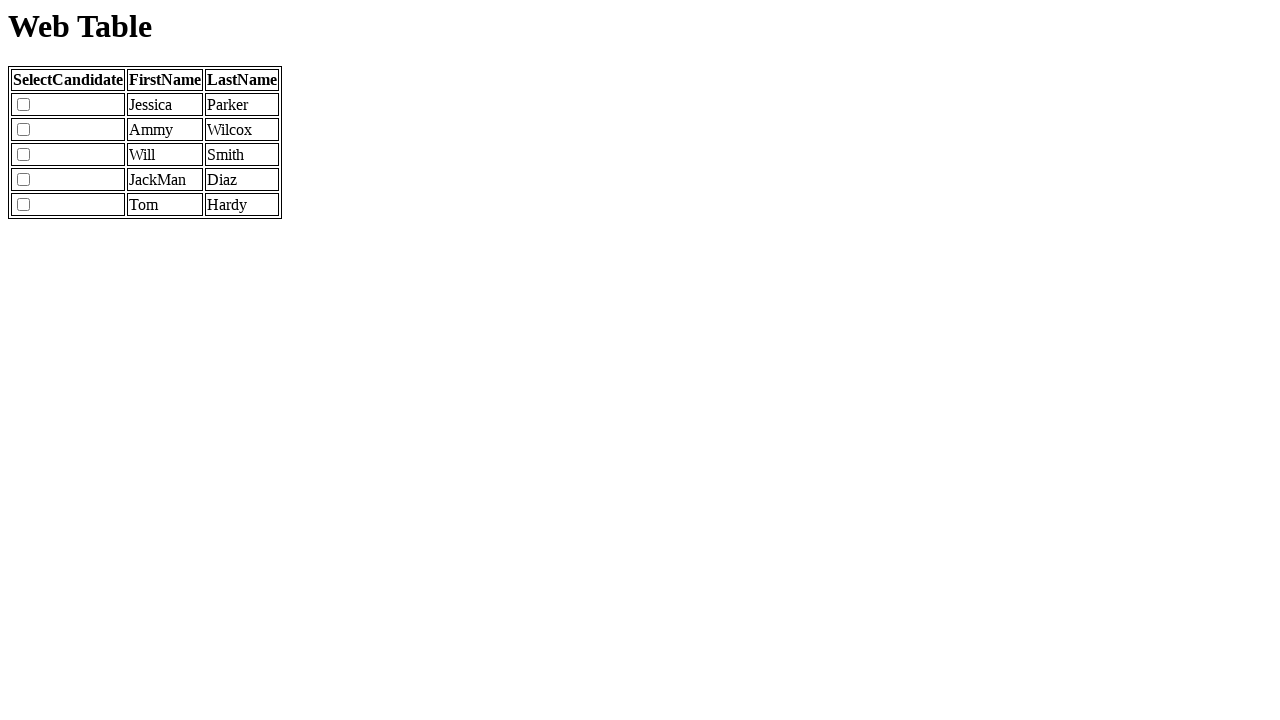

Retrieved first name from row 3: 'Ammy'
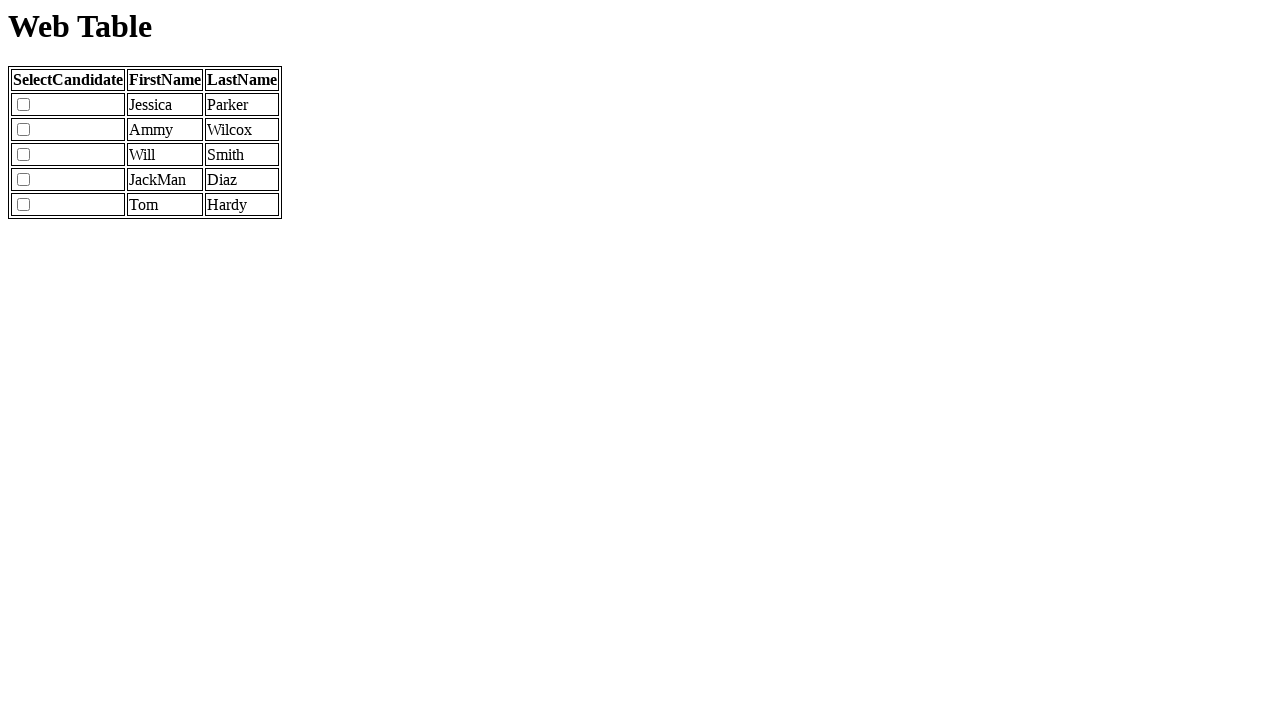

Retrieved first name from row 4: 'Will'
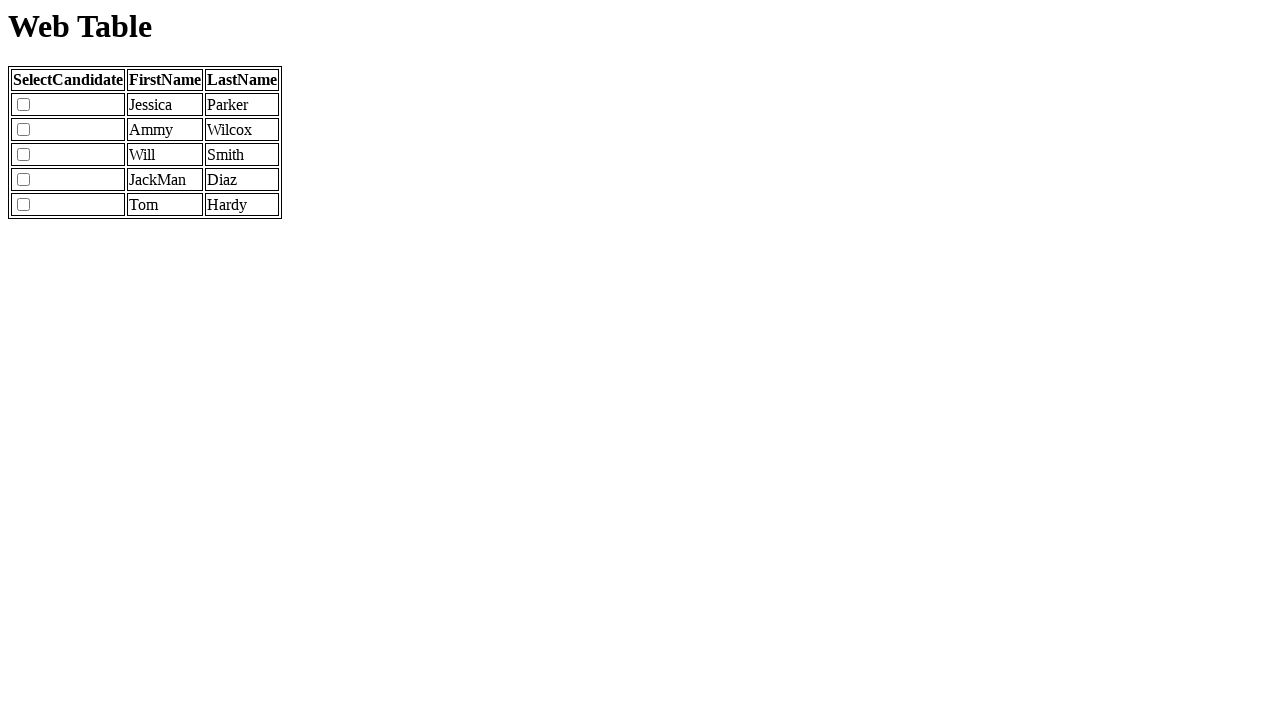

Found user 'Will' in row 4 and clicked the checkbox at (24, 155) on //tbody/tr[4]/td[1]/input
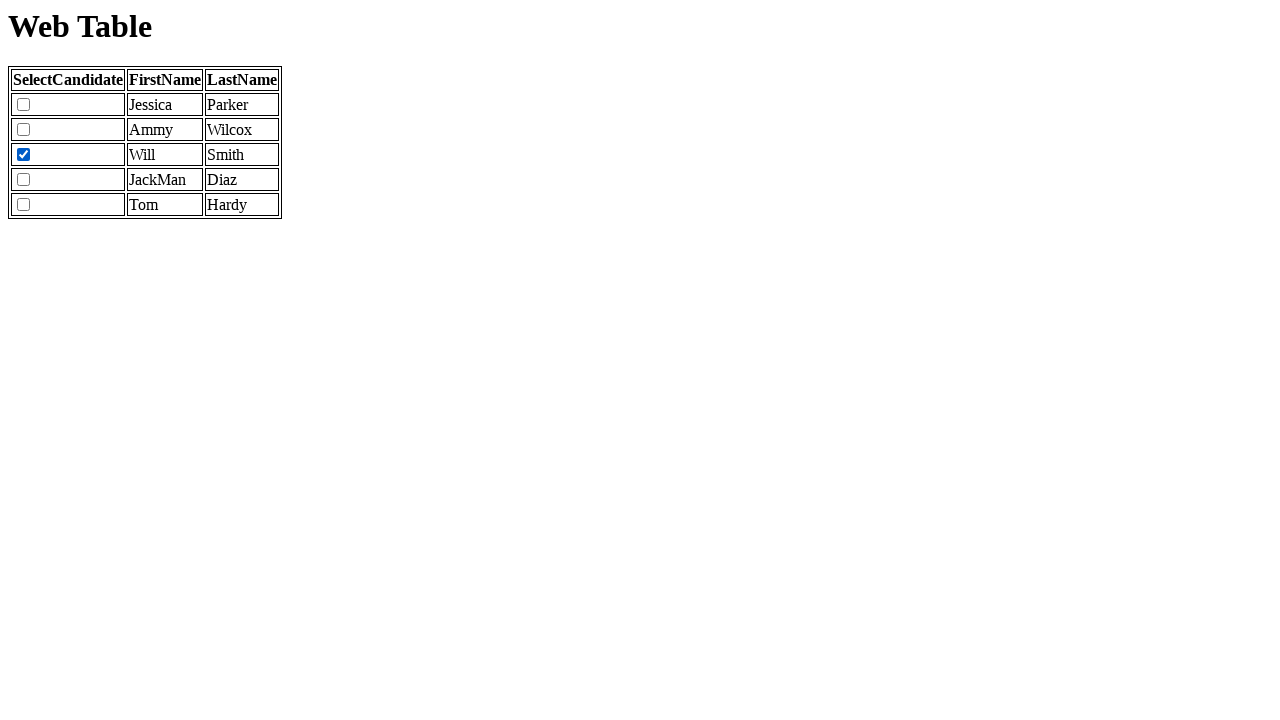

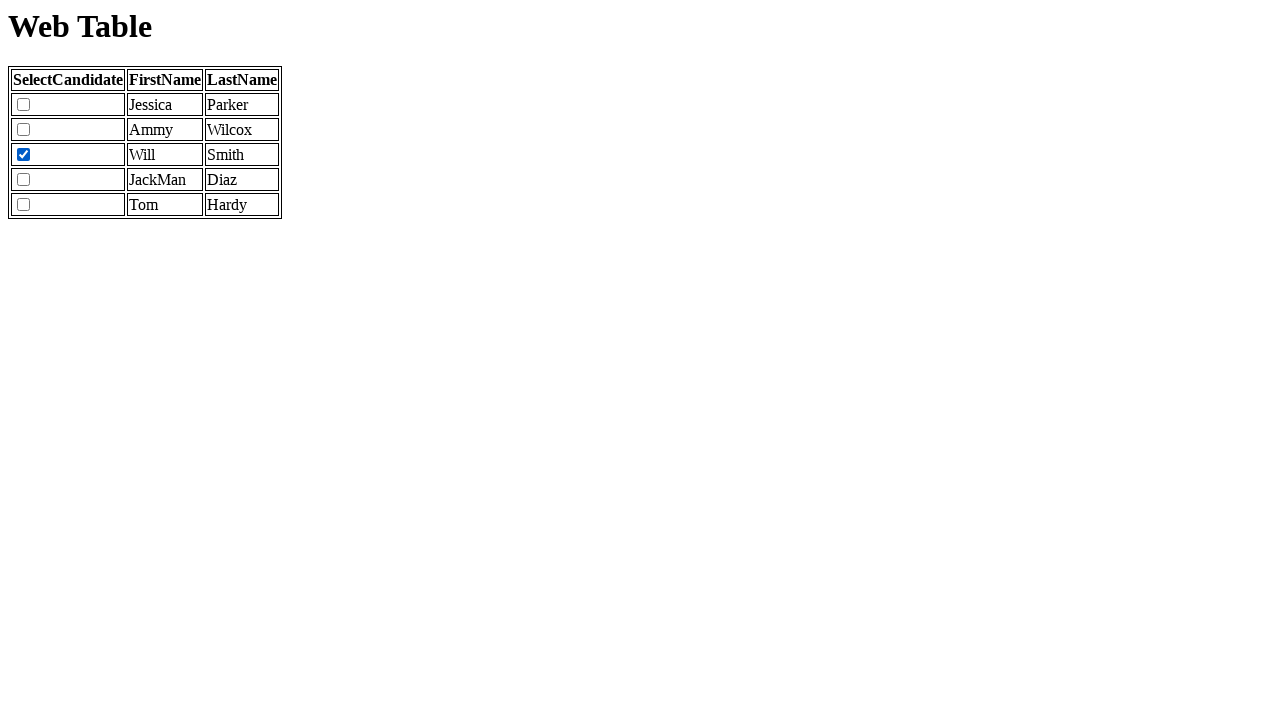